Tests form interactions on a practice page by clicking a checkbox, selecting a dropdown option, filling a text field, clicking an alert button, and verifying the alert message

Starting URL: http://www.qaclickacademy.com/practice.php

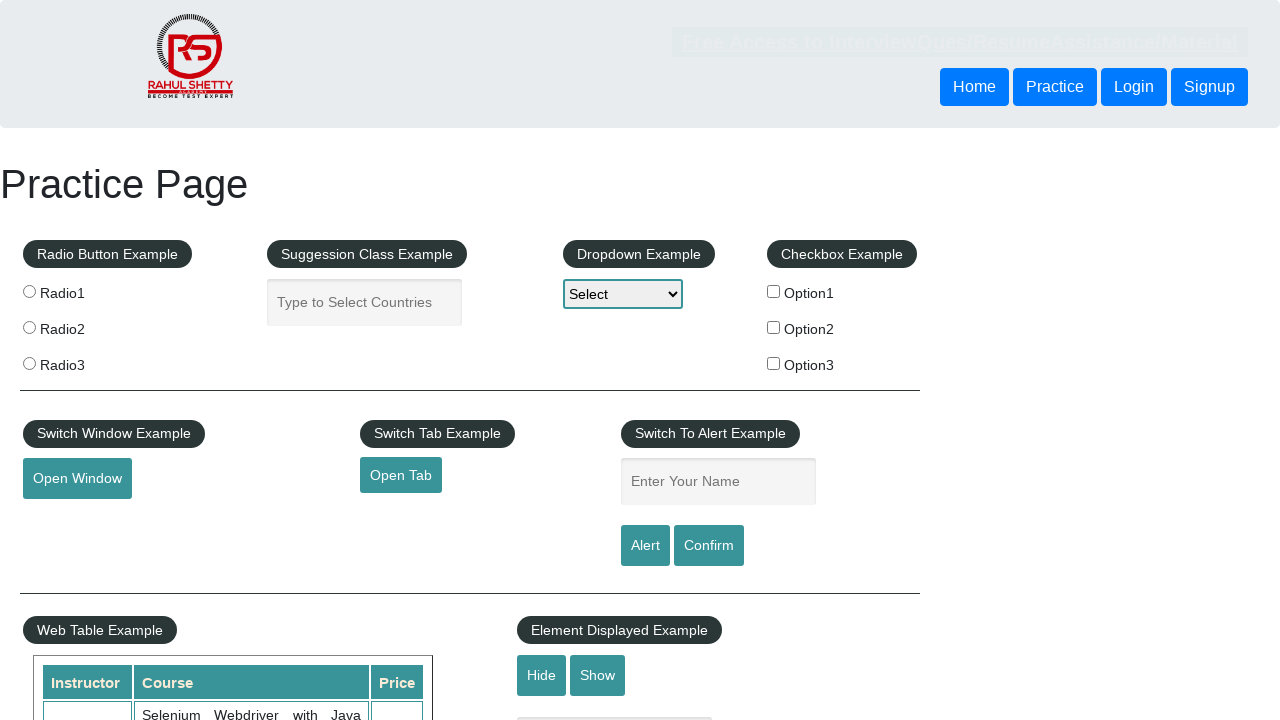

Clicked the first checkbox in the checkbox example section at (774, 291) on xpath=//*[@id='checkbox-example']/fieldset/label[1]/input
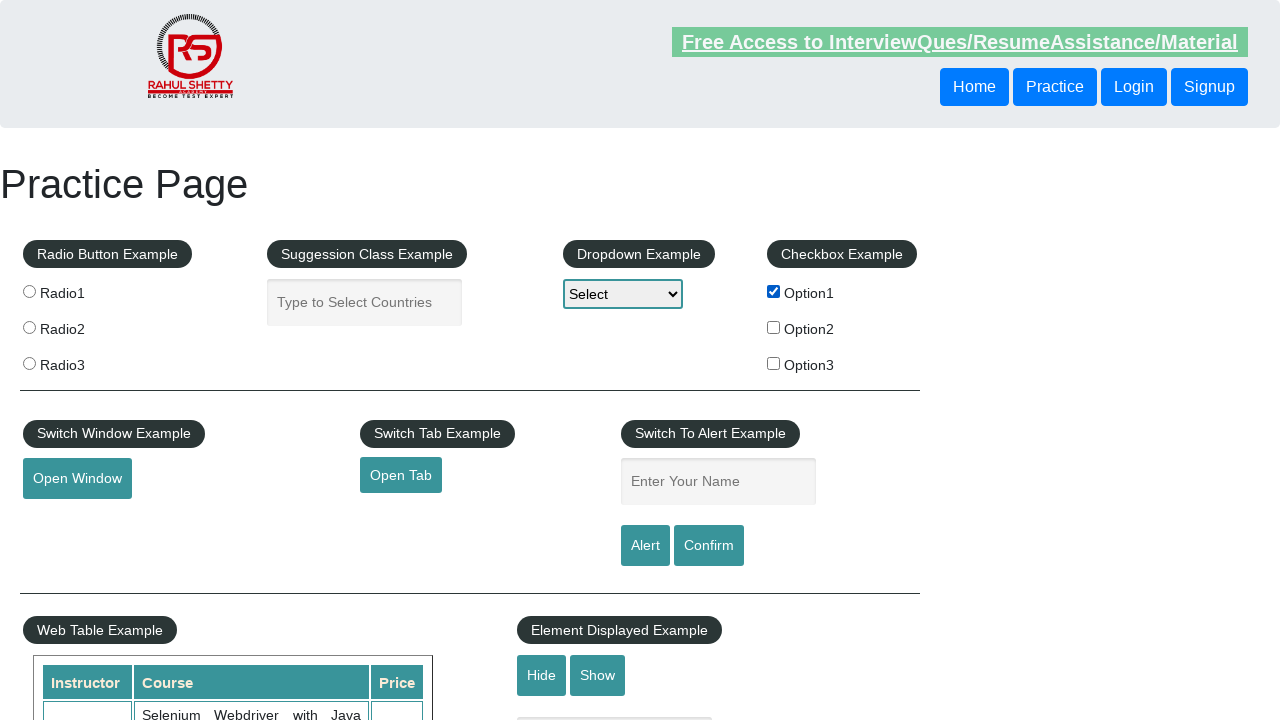

Selected 'Option1' from the dropdown menu on #dropdown-class-example
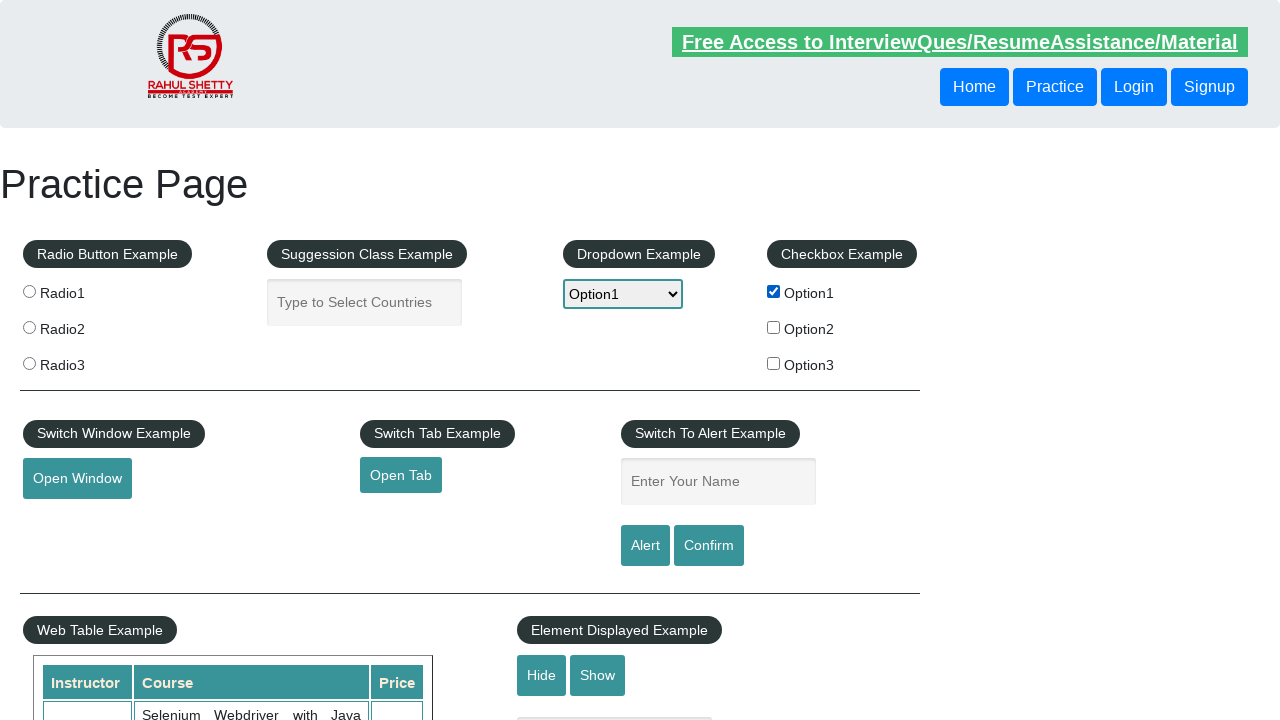

Filled the name input field with 'Option1' on input[name='enter-name']
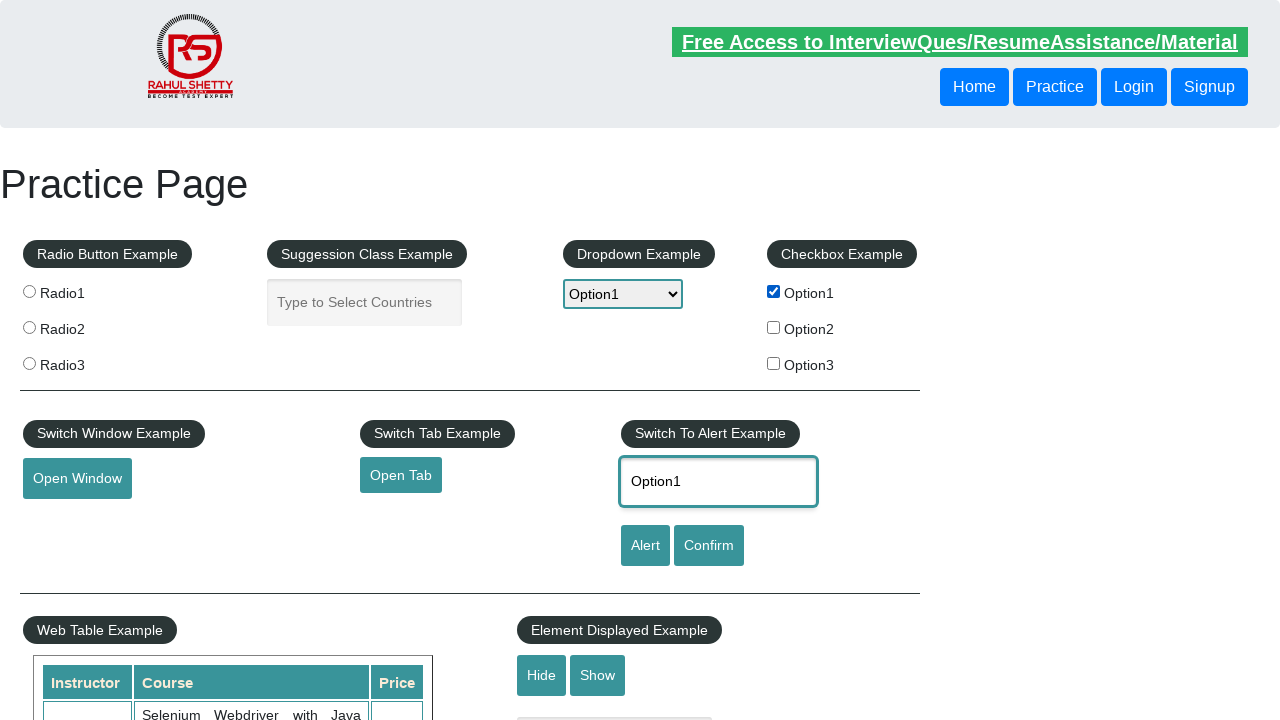

Clicked the alert button at (645, 546) on #alertbtn
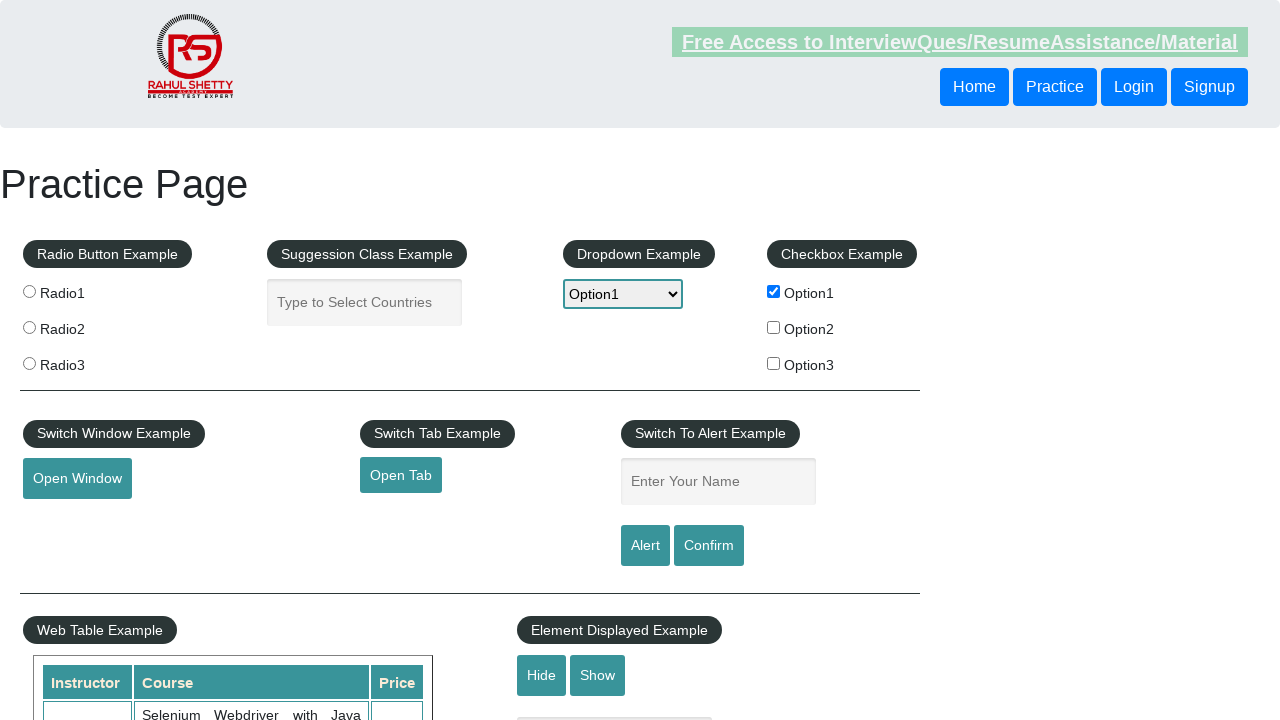

Set up dialog handler to accept alert
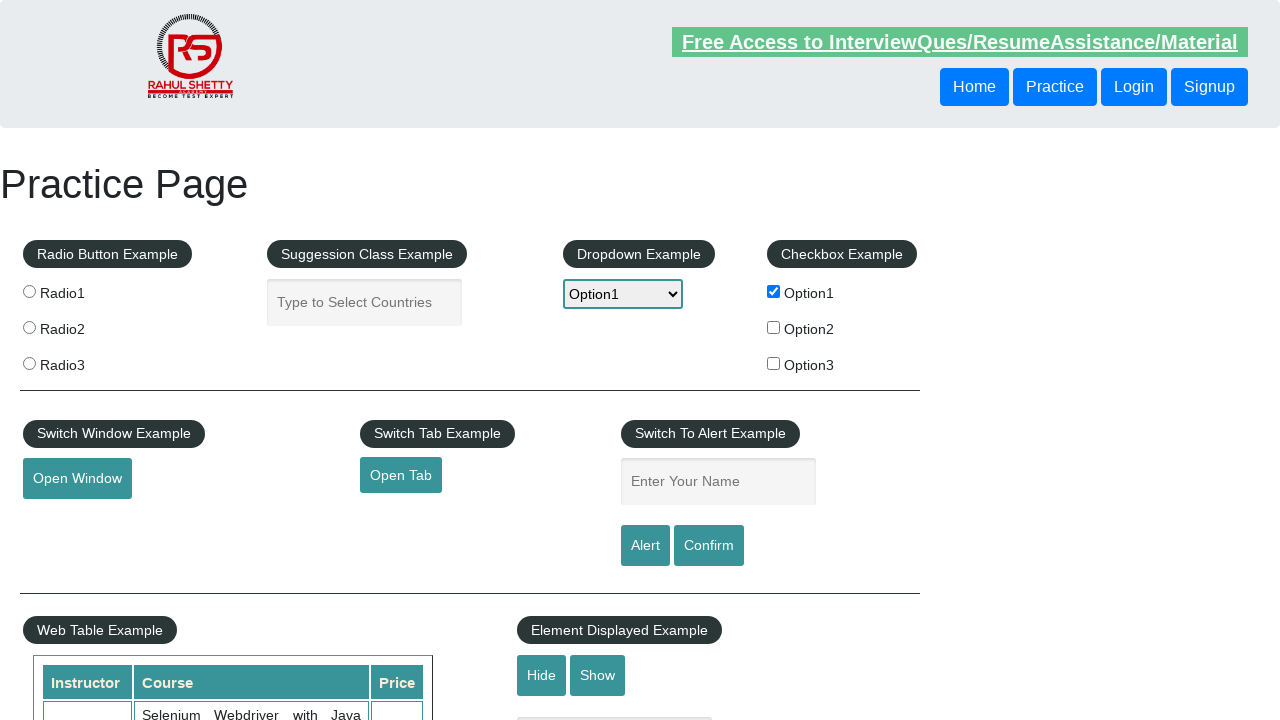

Waited 500ms for alert to be processed
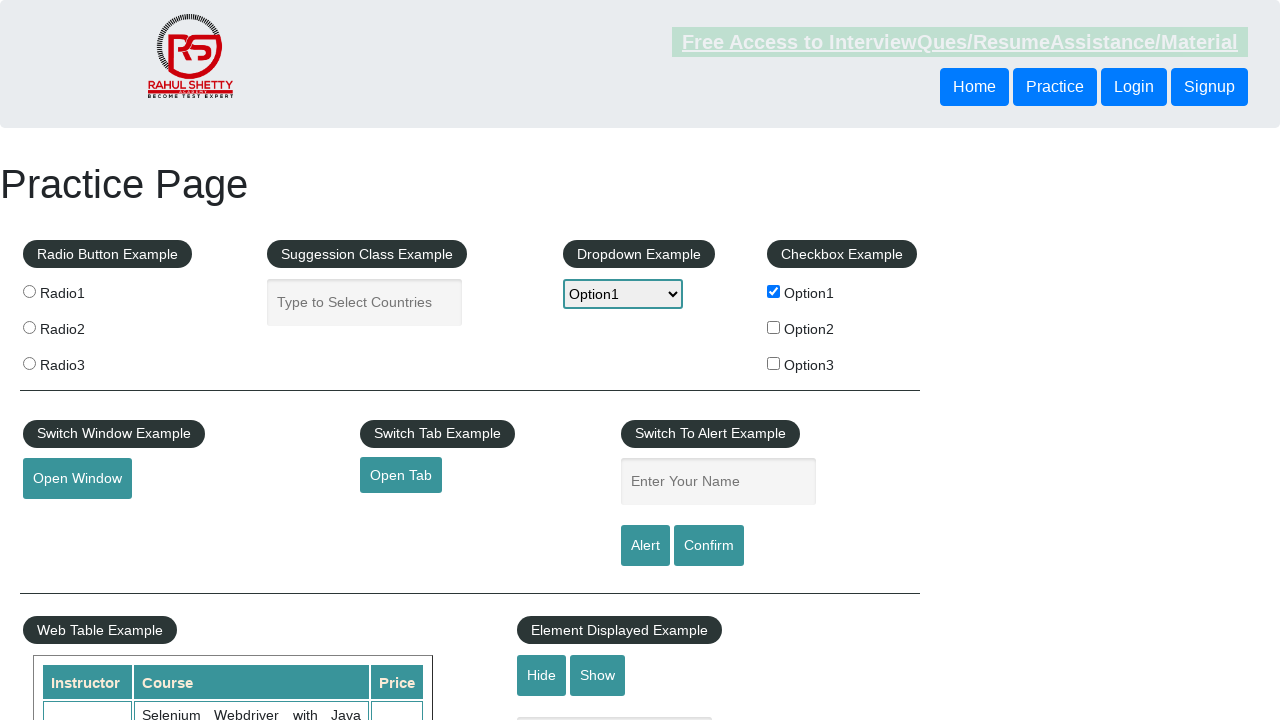

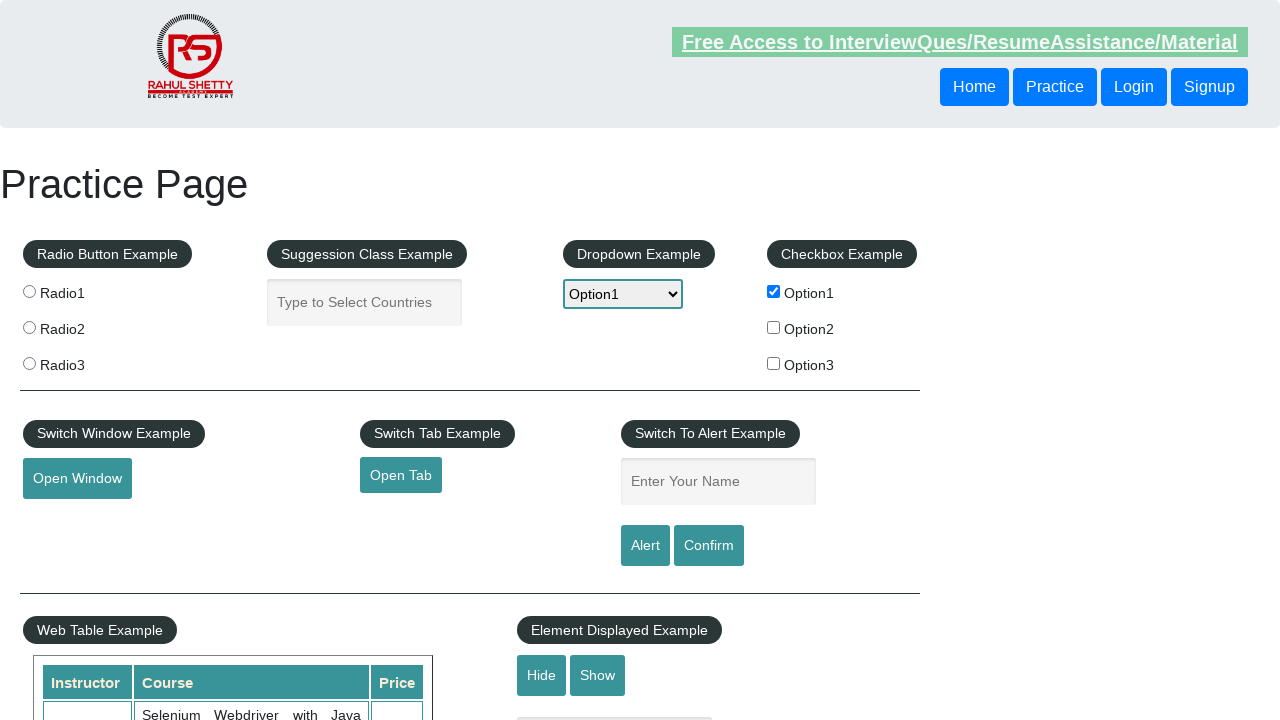